Tests that the first move in the game belongs to player X

Starting URL: https://sethclydesdale.github.io/tic-tac-toe/

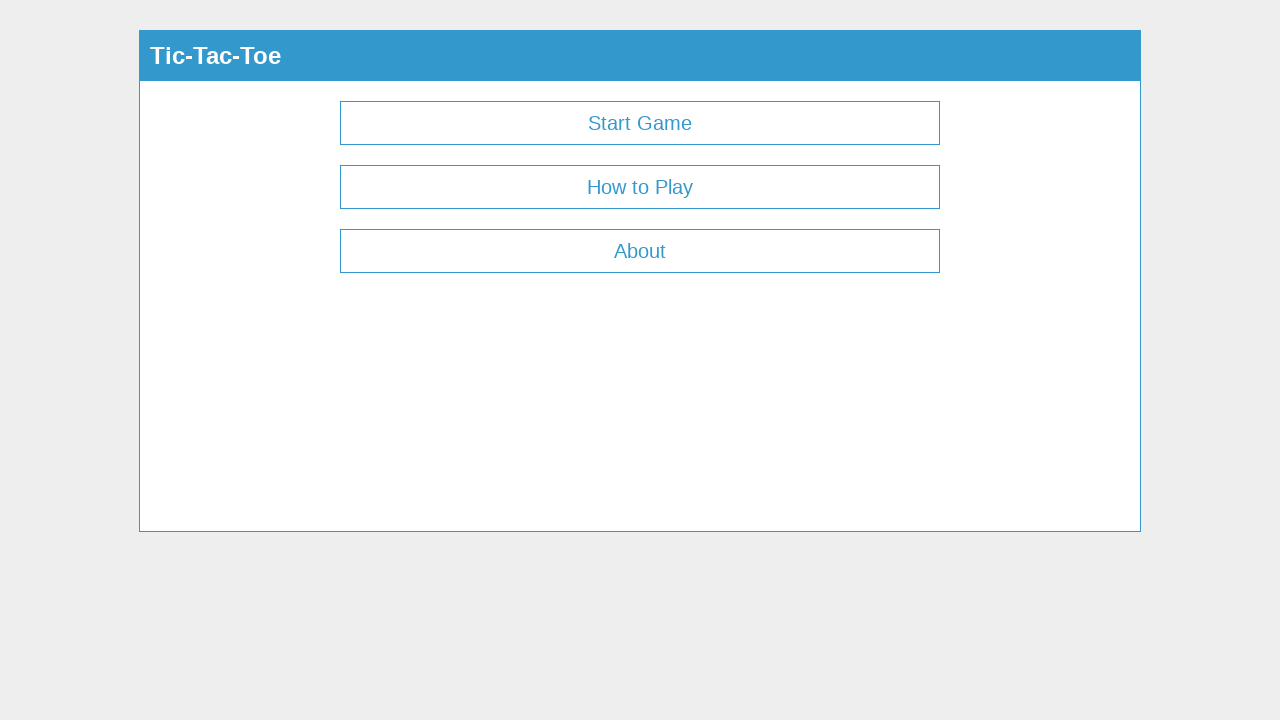

Clicked start game button at (640, 123) on #start-game
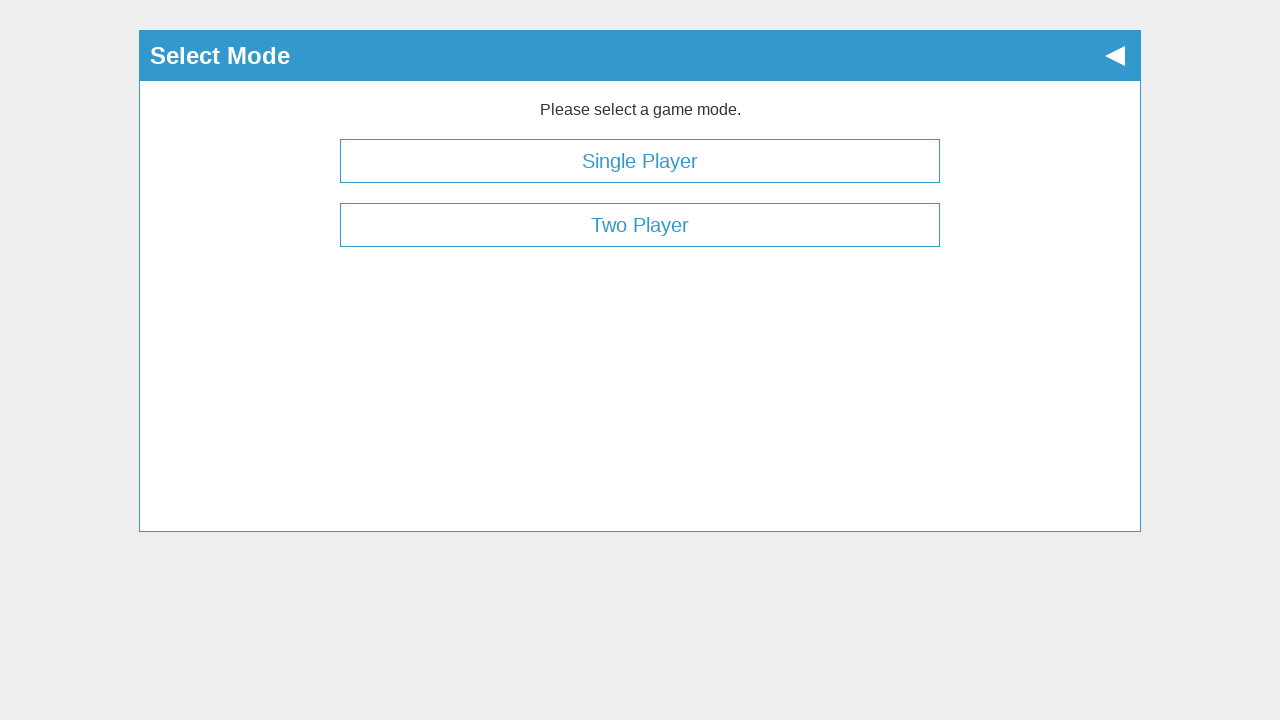

Clicked third button to select game mode at (640, 225) on xpath=/html/body/div[2]/button[3]
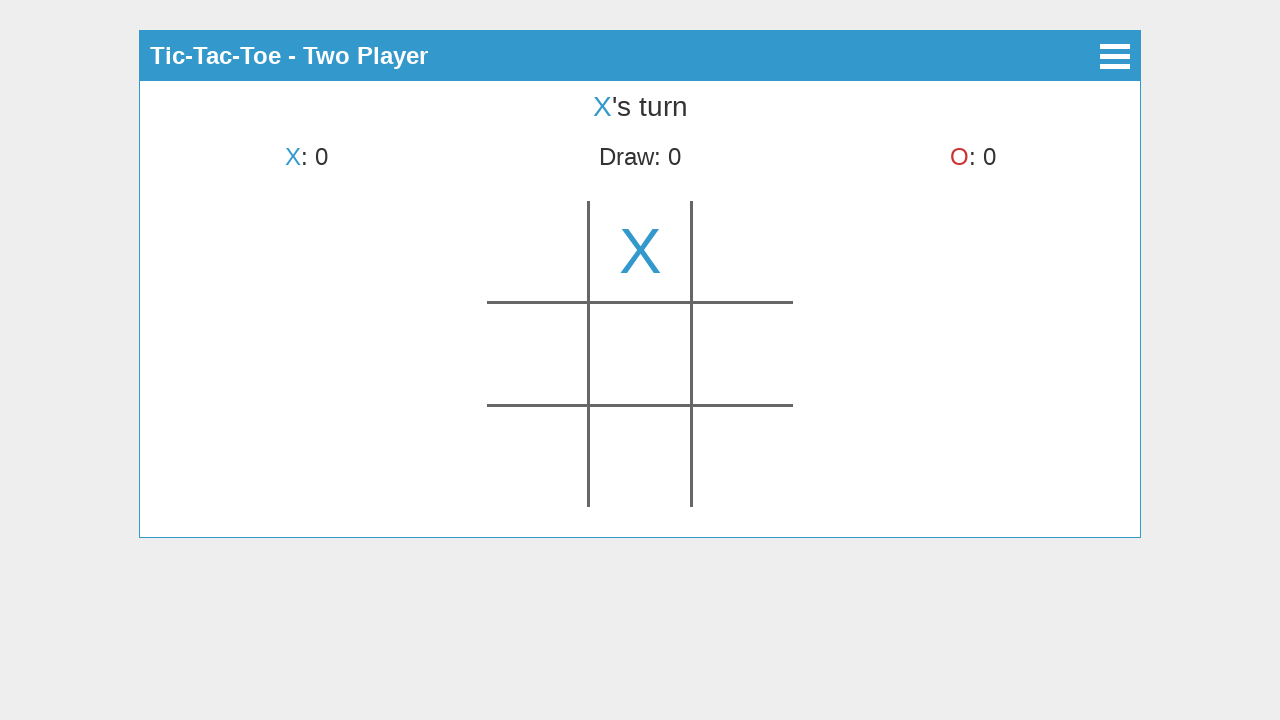

Verified that it's X's turn - first move belongs to player X
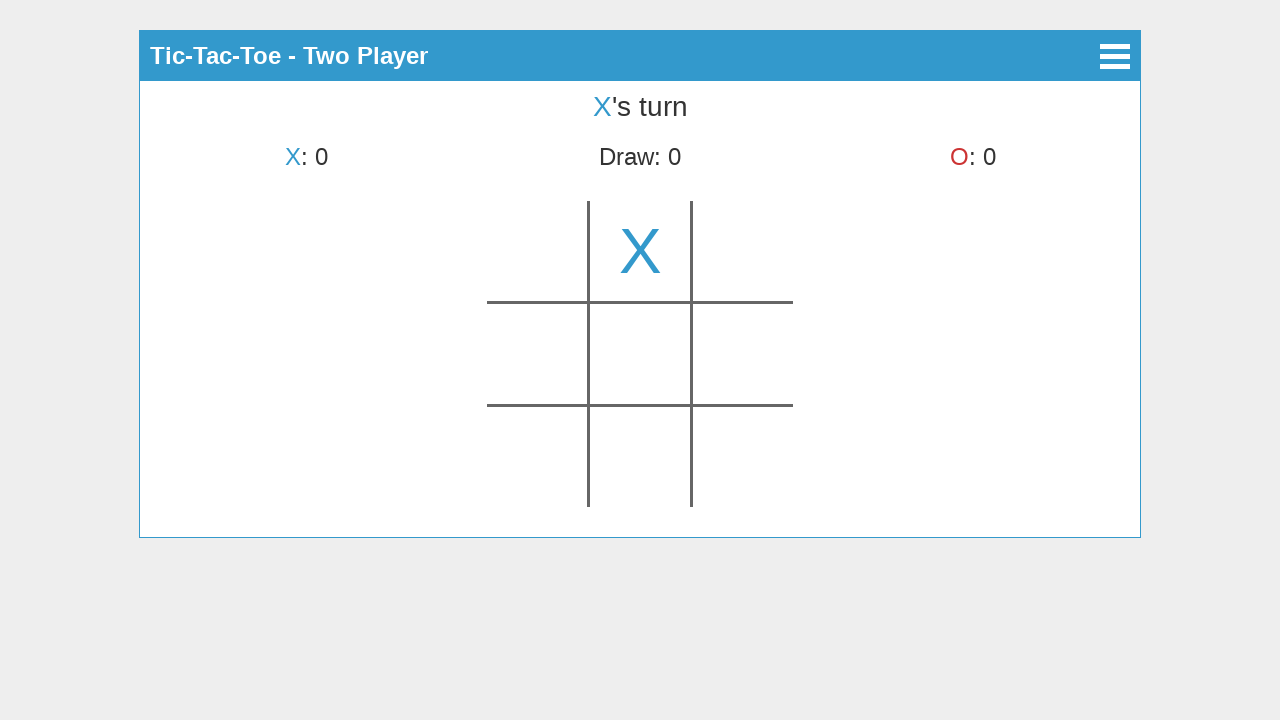

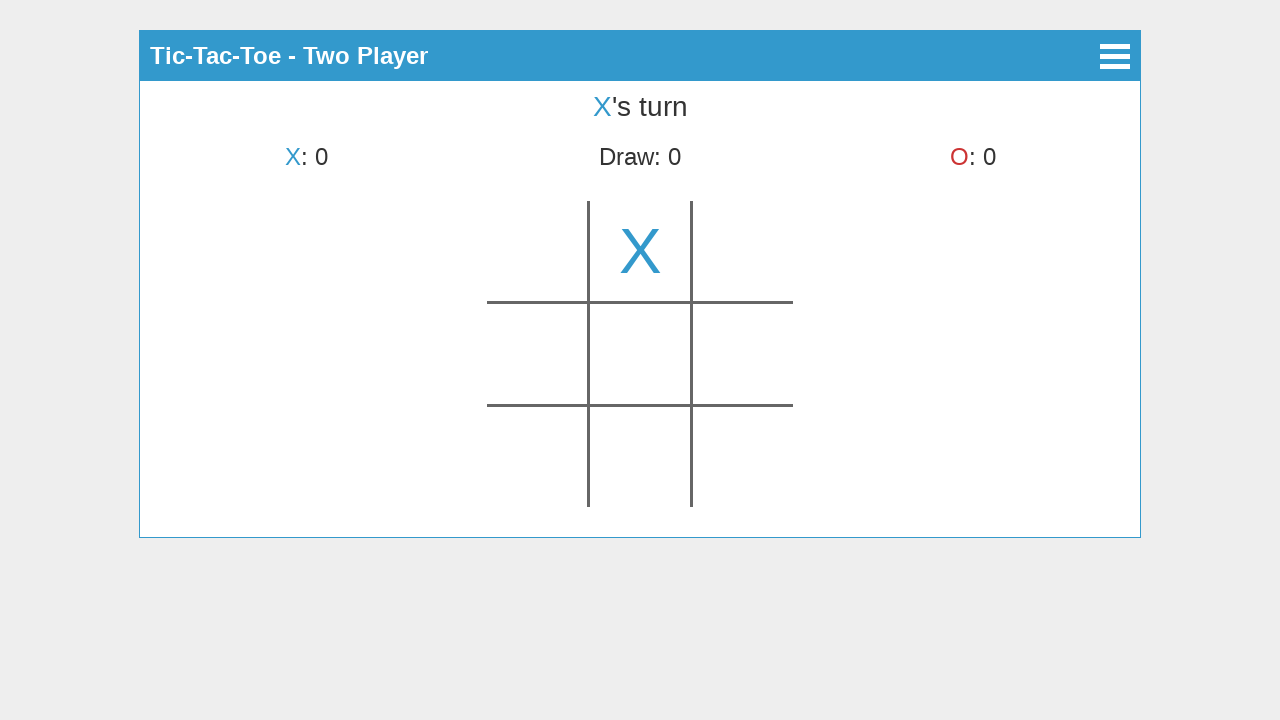